Navigates to Python.org and verifies the page title contains "Python"

Starting URL: https://python.org

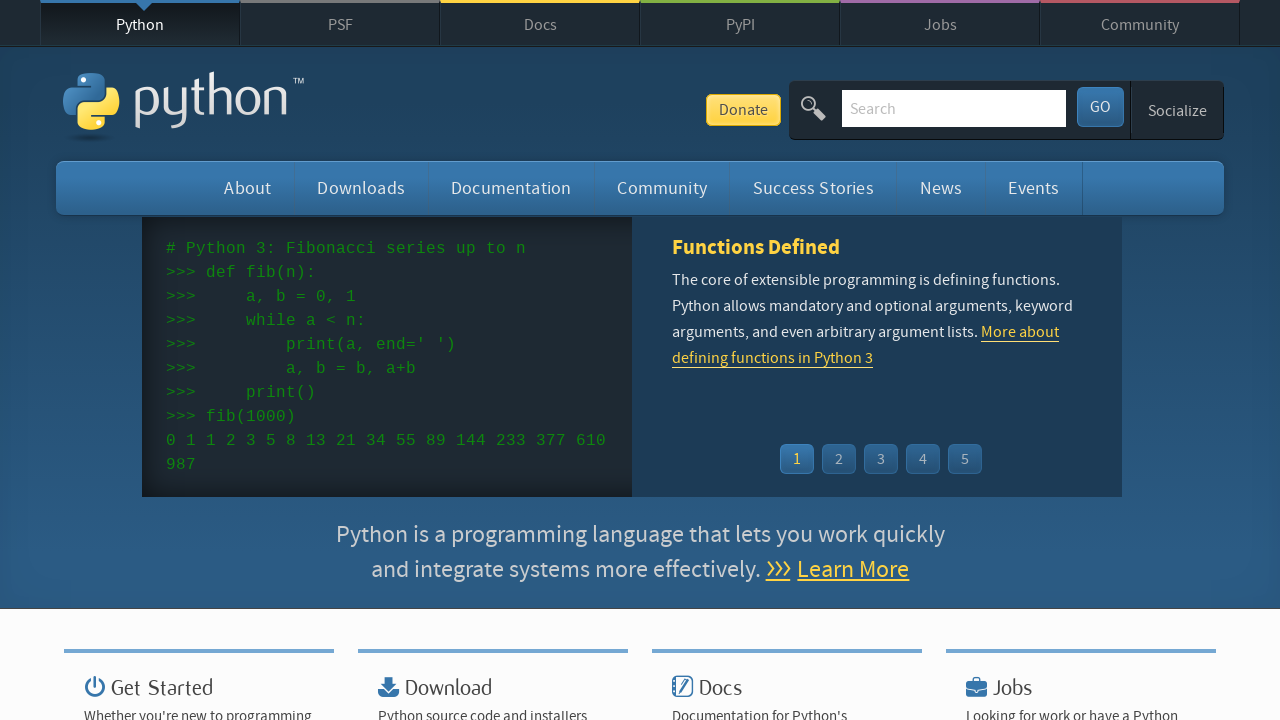

Navigated to https://python.org
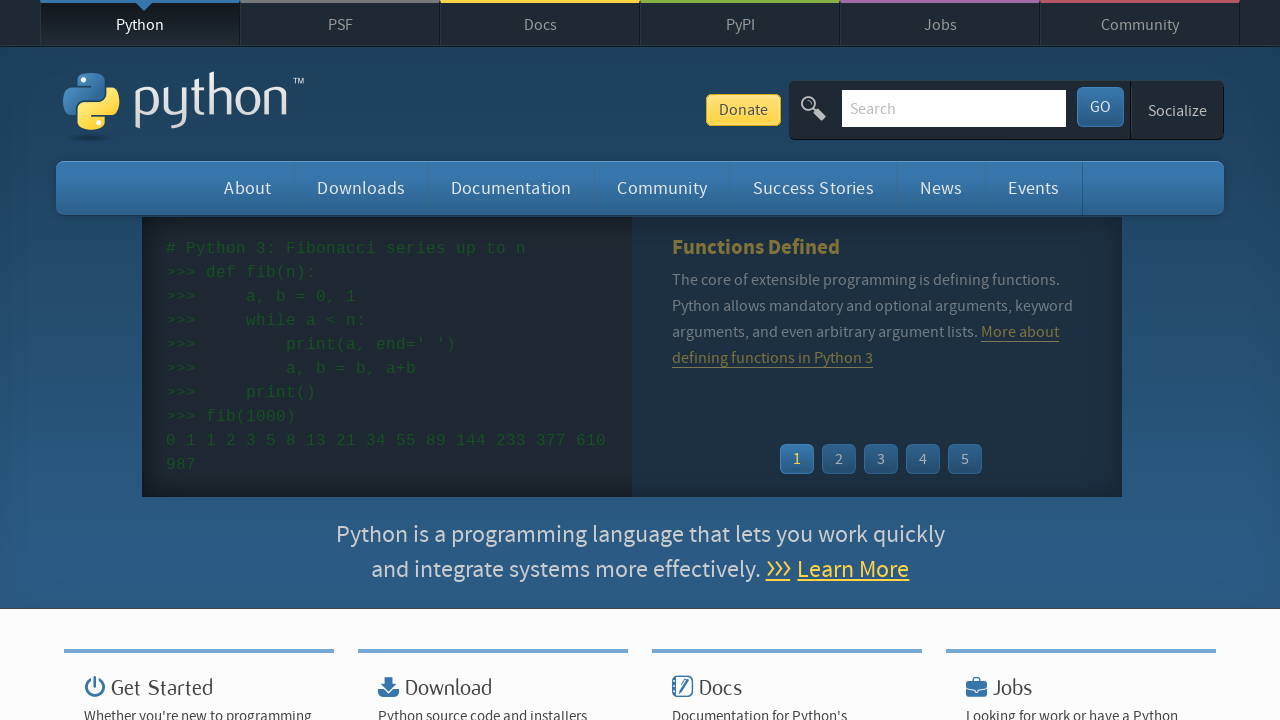

Verified that page title contains 'Python'
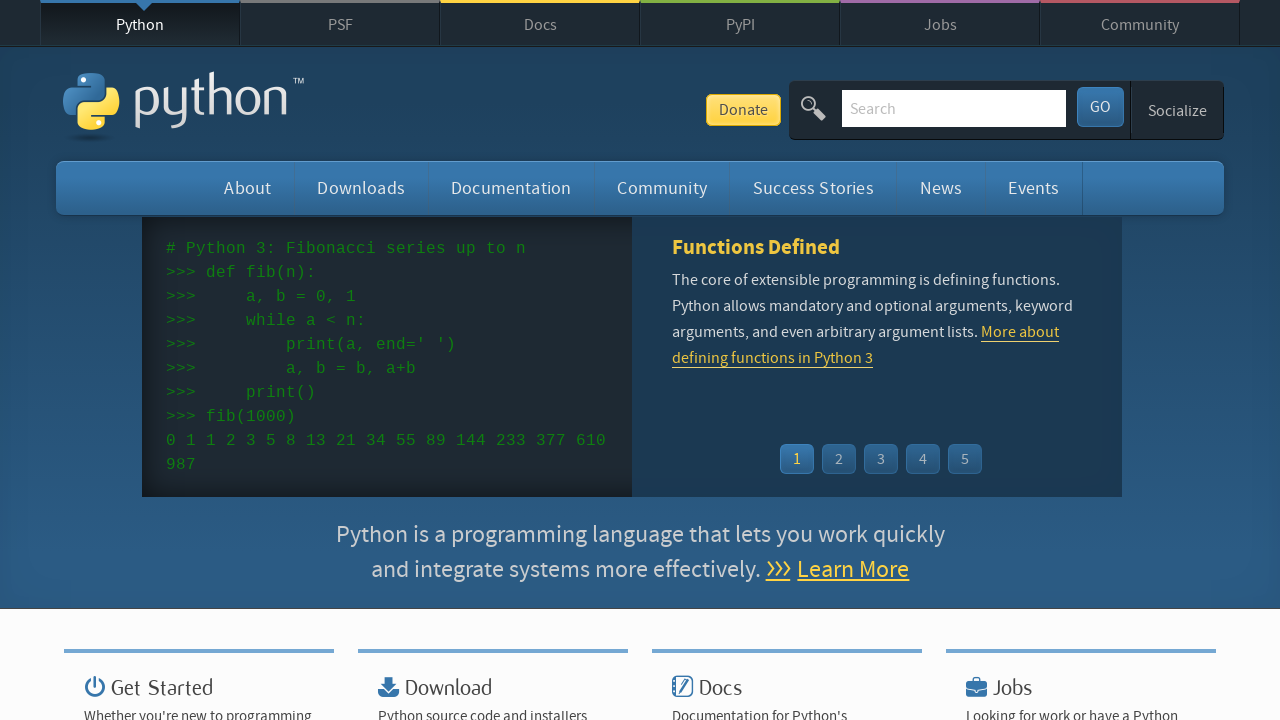

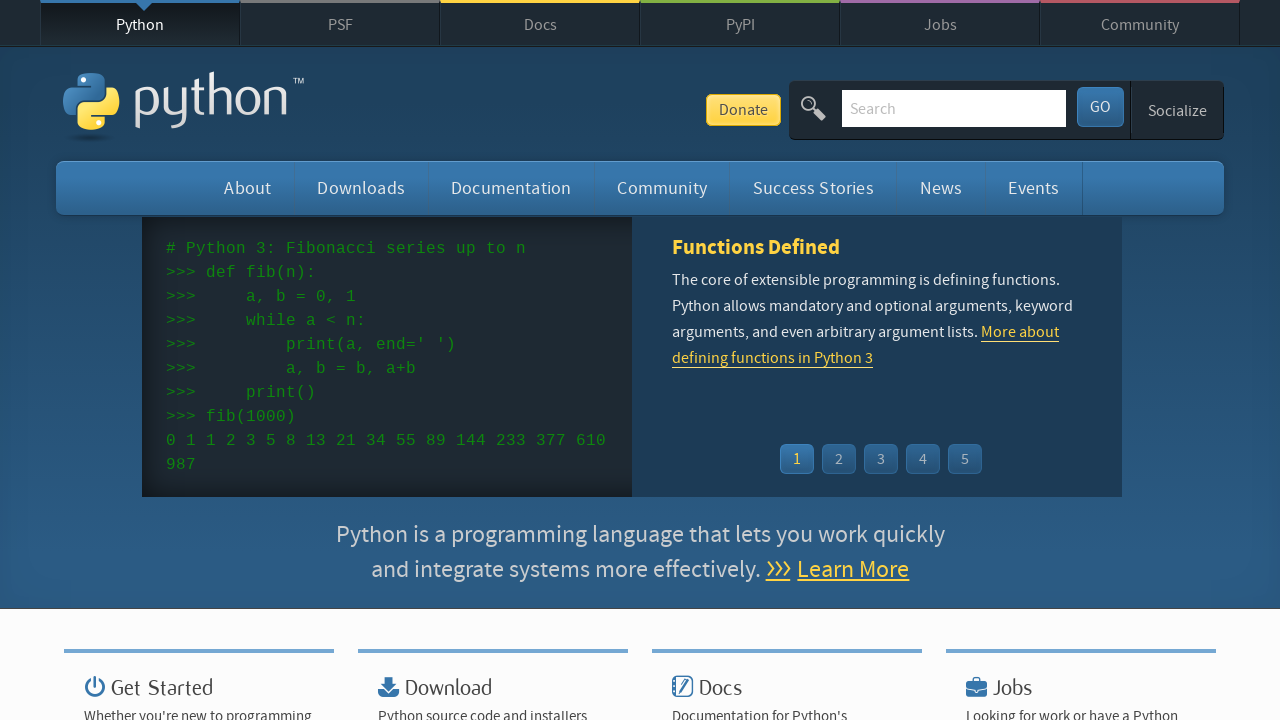